Tests a form submission by extracting a hidden value from an element attribute, calculating a mathematical result, filling in the answer, checking required checkboxes, and submitting the form.

Starting URL: http://suninjuly.github.io/get_attribute.html

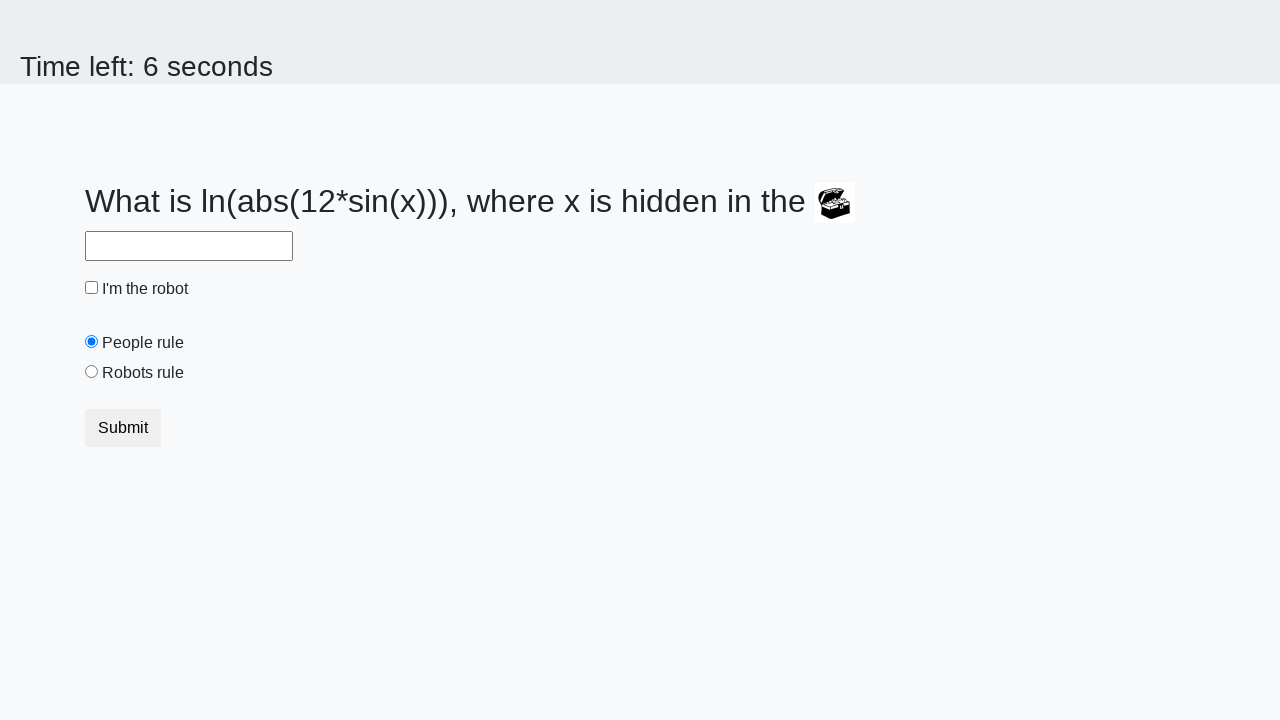

Located the treasure element with hidden valuex attribute
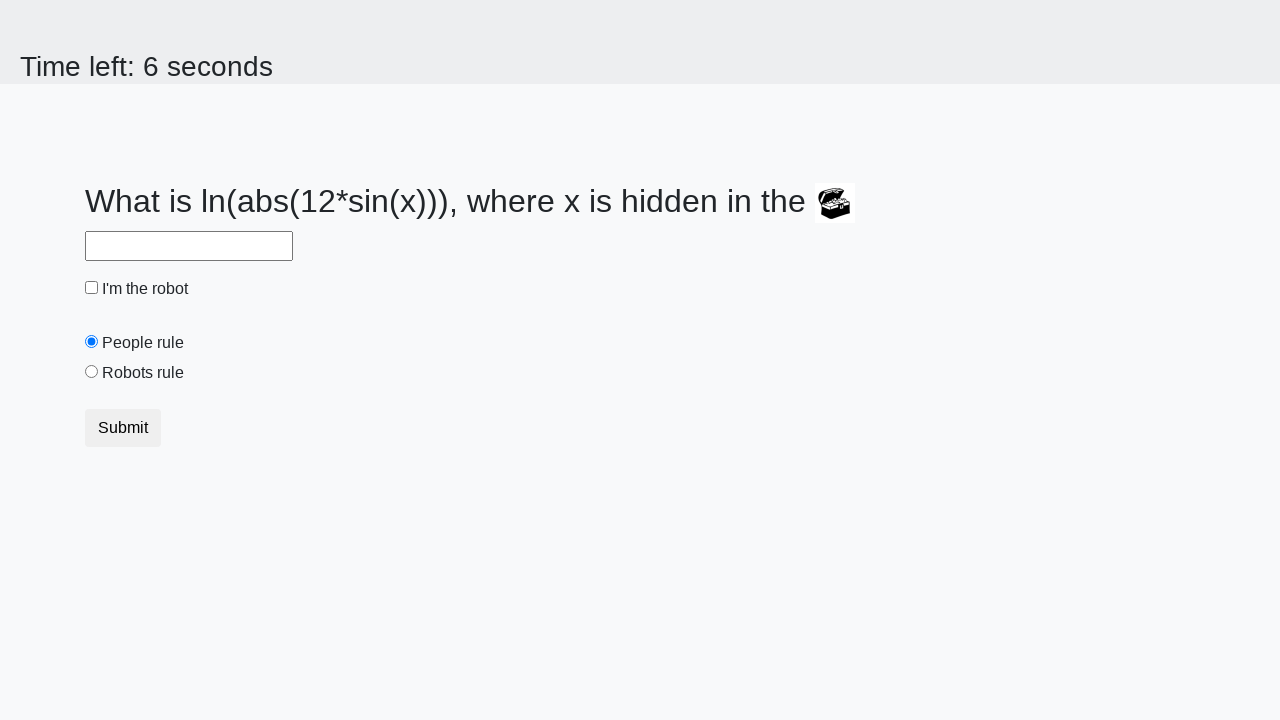

Extracted hidden value from valuex attribute: 67
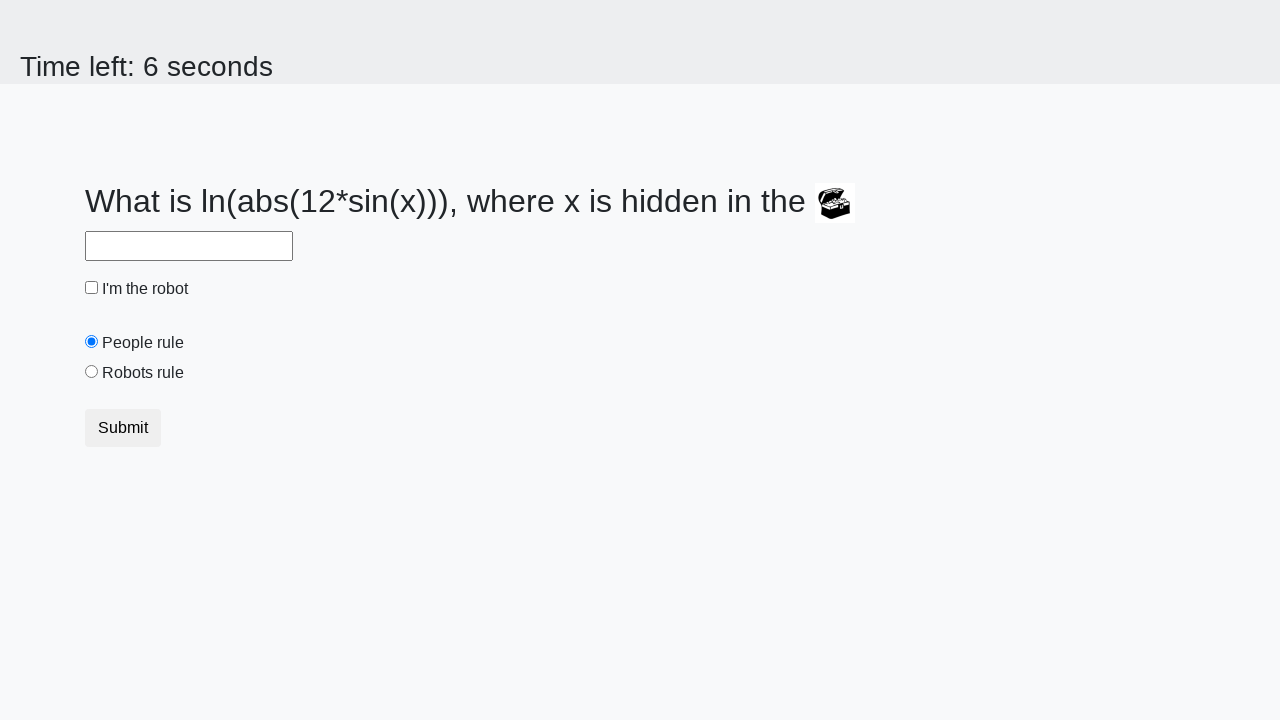

Calculated mathematical result: 2.3288608174309644
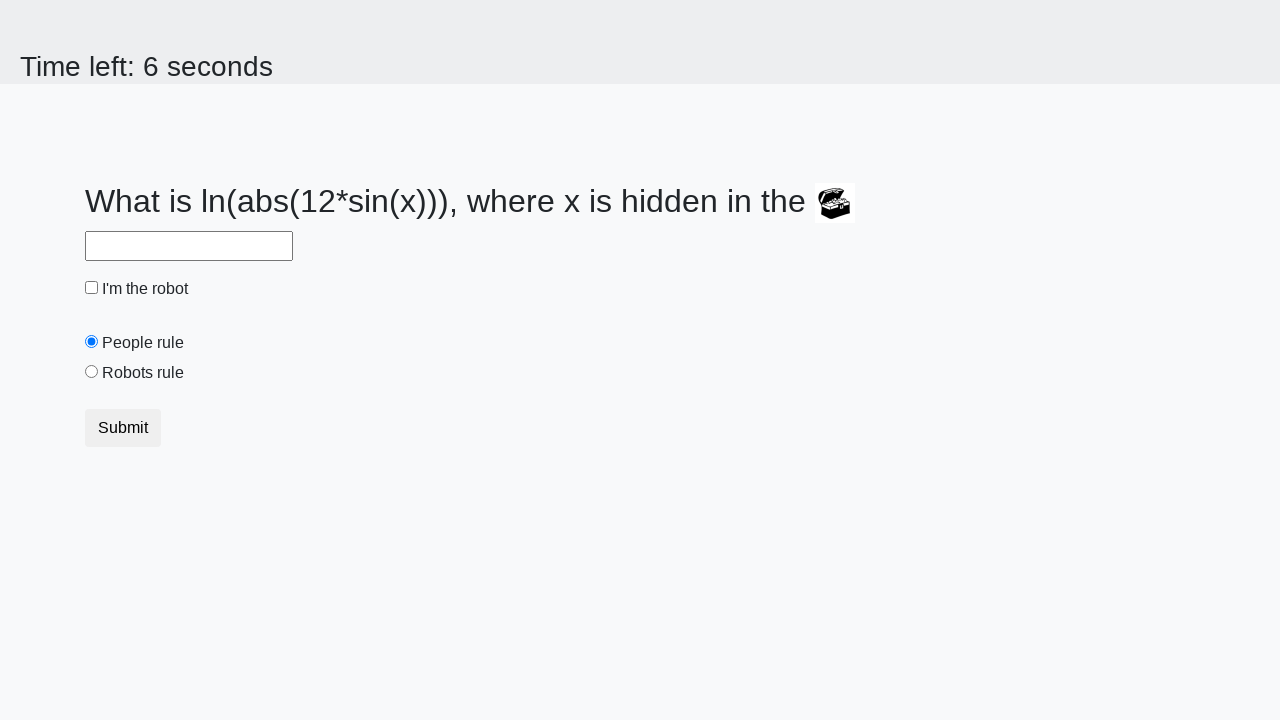

Filled answer field with calculated value on #answer
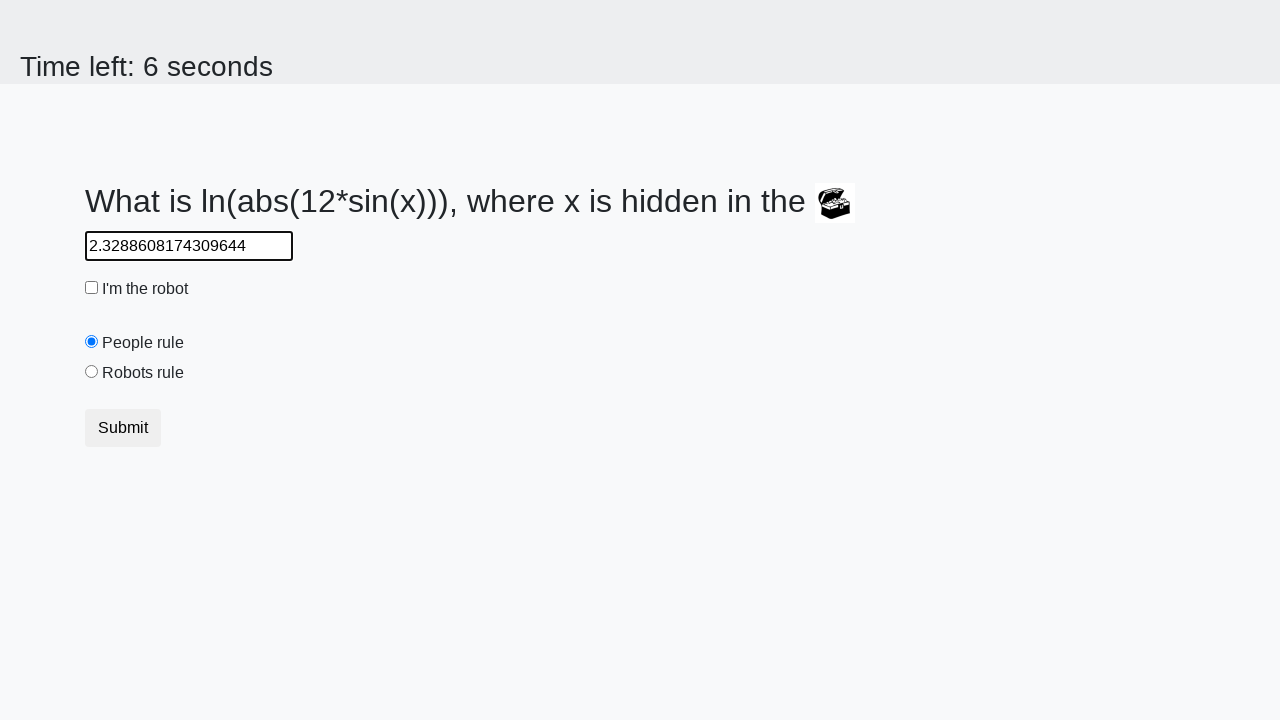

Checked the robot checkbox at (92, 288) on #robotCheckbox
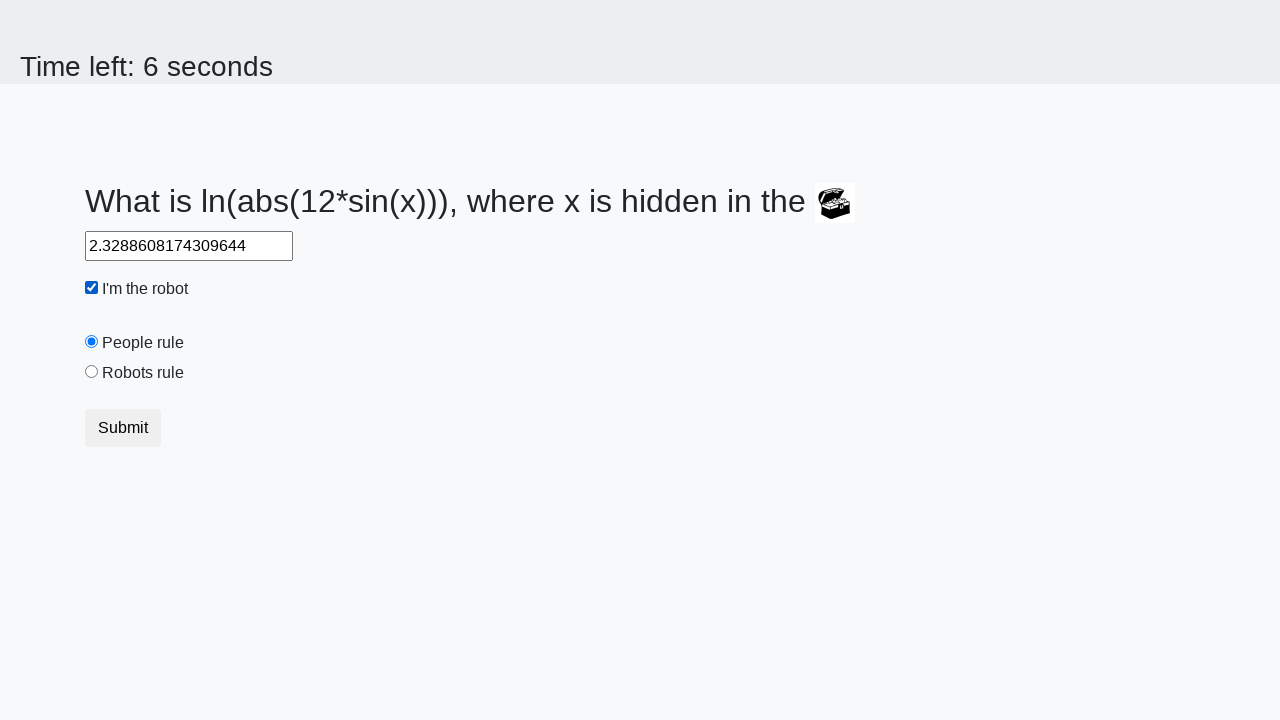

Checked the robots rule checkbox at (92, 372) on #robotsRule
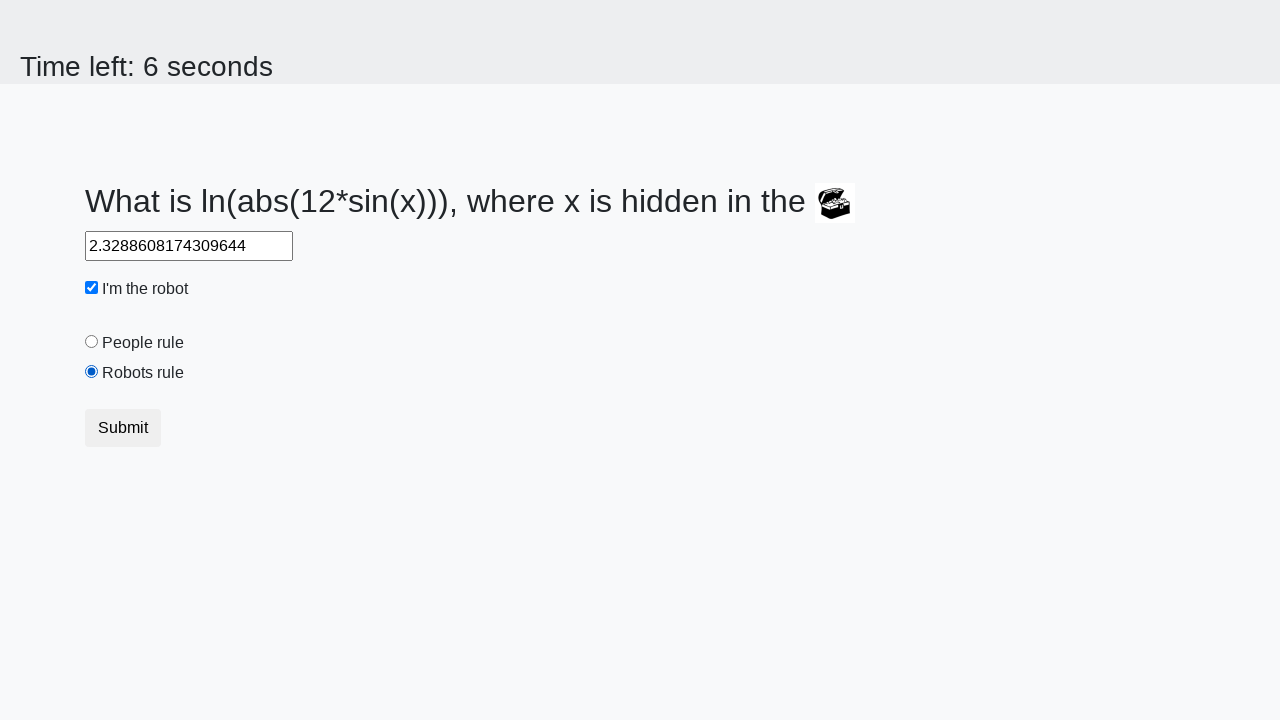

Clicked submit button to submit the form at (123, 428) on button.btn
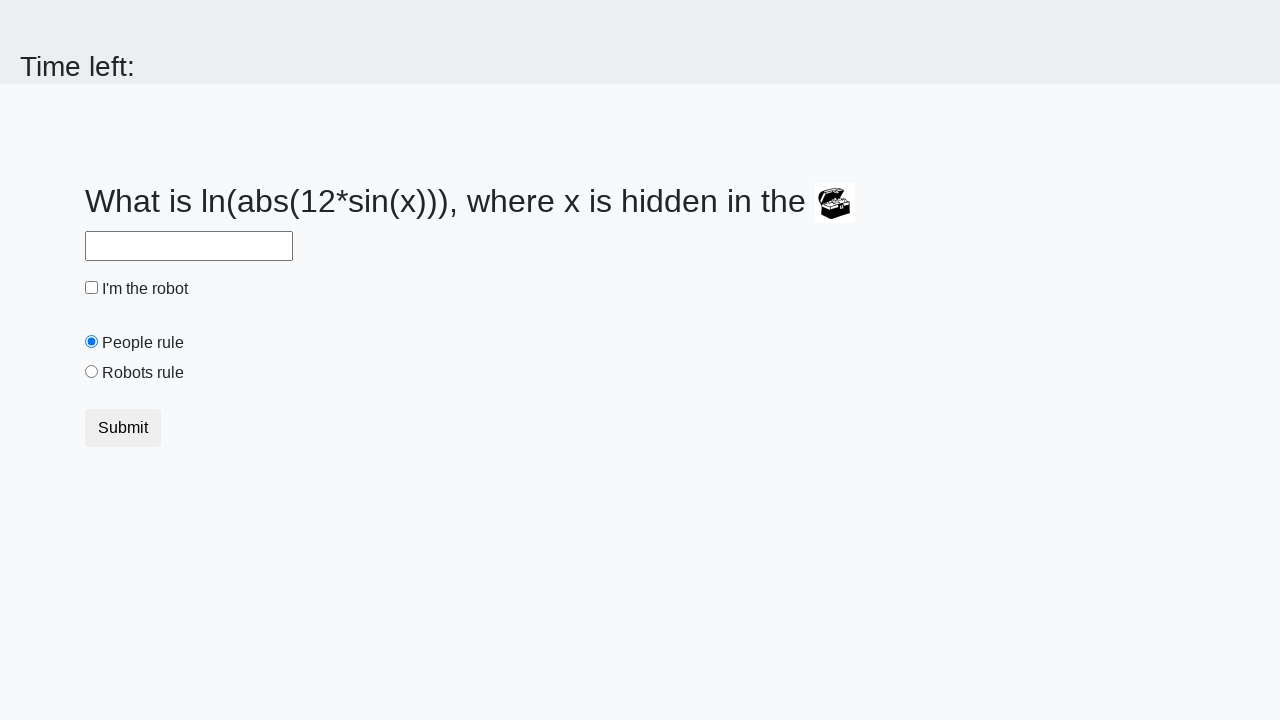

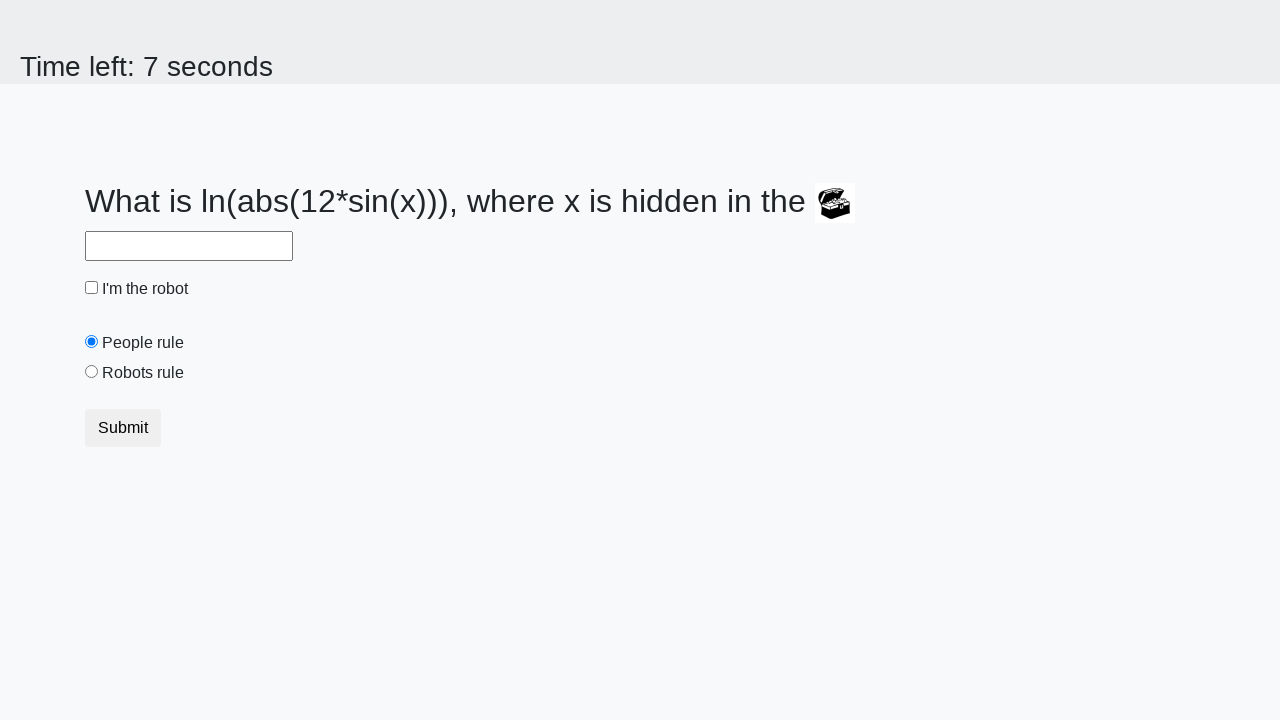